Tests that the navigation bar is hidden when the viewport width is less than 1153px (responsive design)

Starting URL: https://nakov.com/

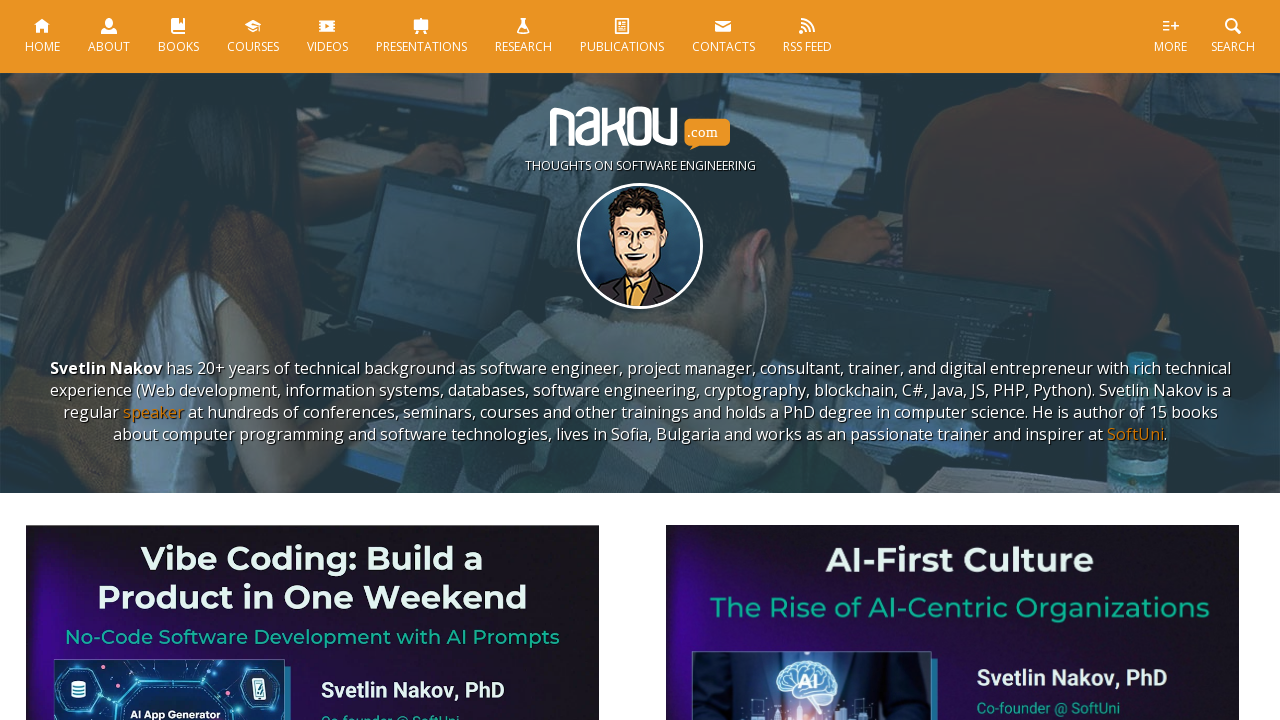

Set viewport size to 1152x300px to test responsive design breakpoint
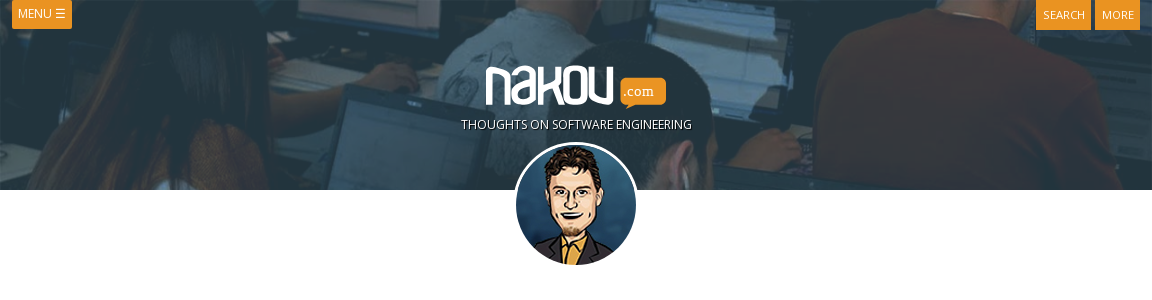

Waited 1000ms for layout to adjust to new viewport size
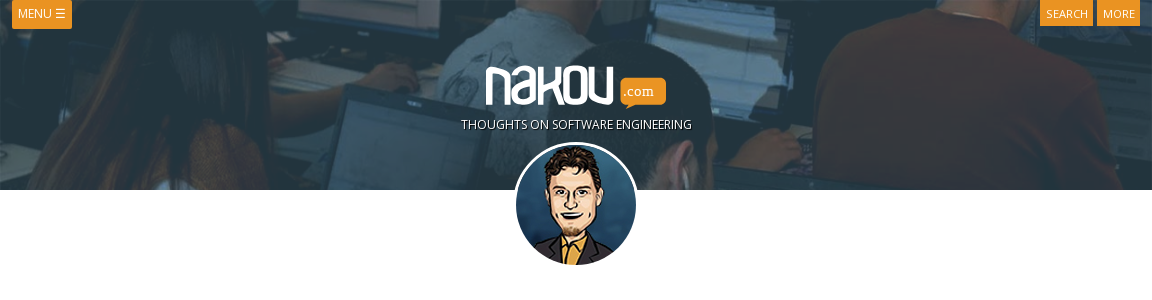

Verified that navigation bar is hidden at 1152px viewport width
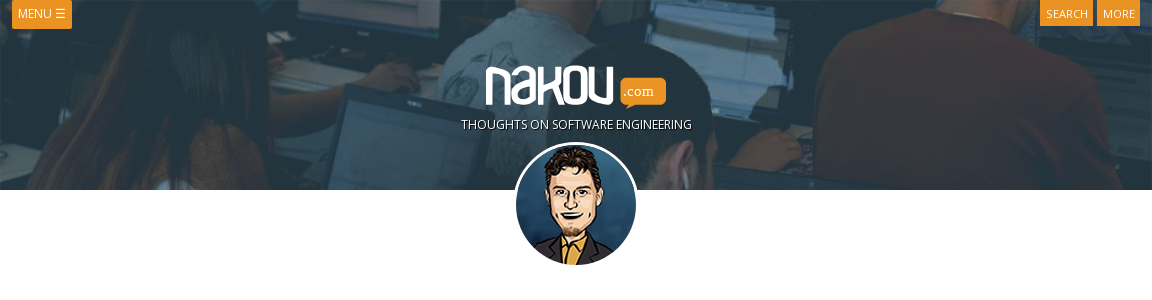

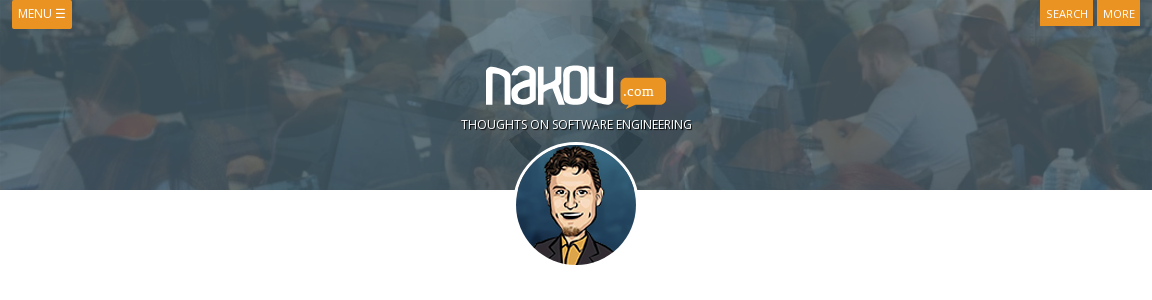